Tests dropdown selection by value attribute, selecting Option 2 using its value

Starting URL: https://the-internet.herokuapp.com/dropdown

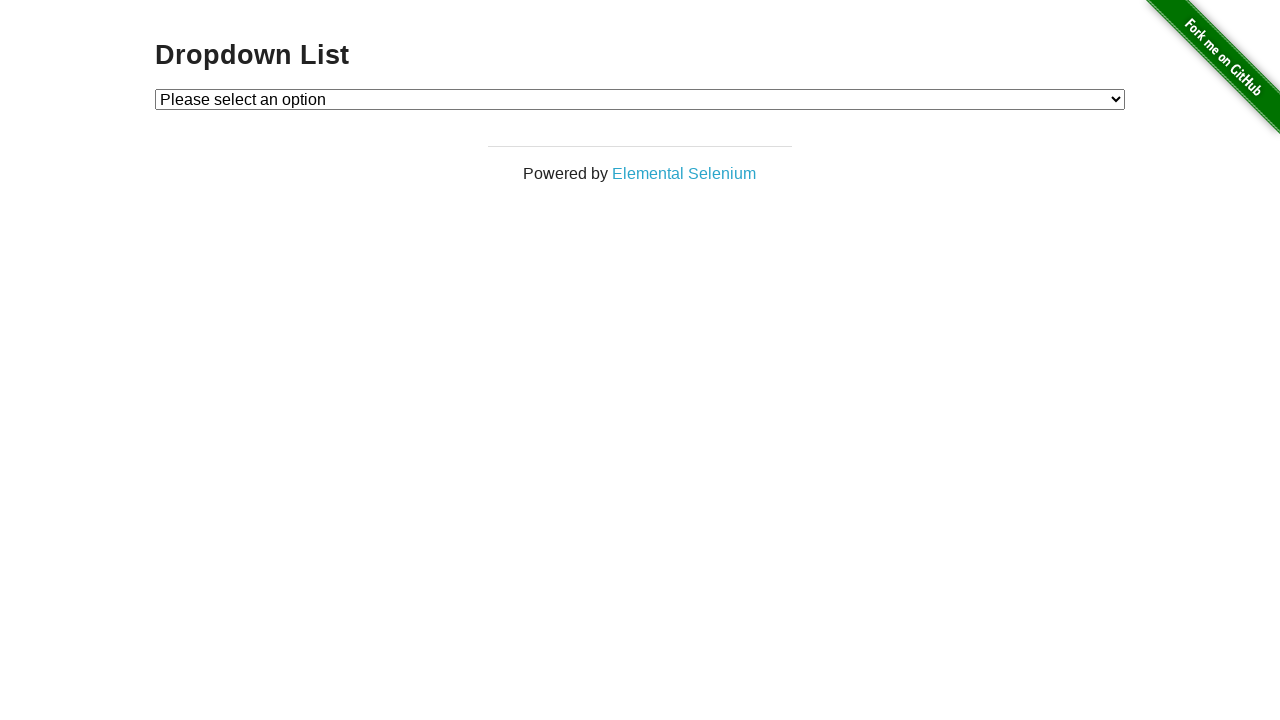

Navigated to dropdown page at https://the-internet.herokuapp.com/dropdown
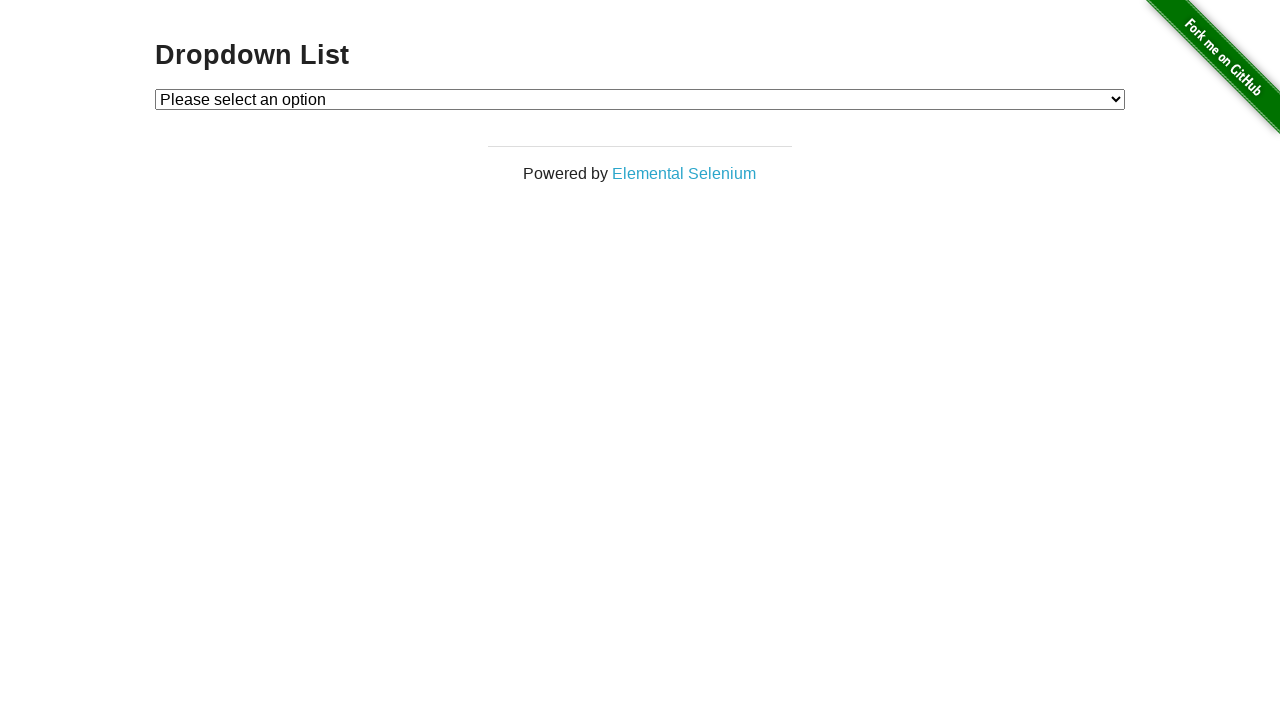

Selected Option 2 from dropdown using value attribute on #dropdown
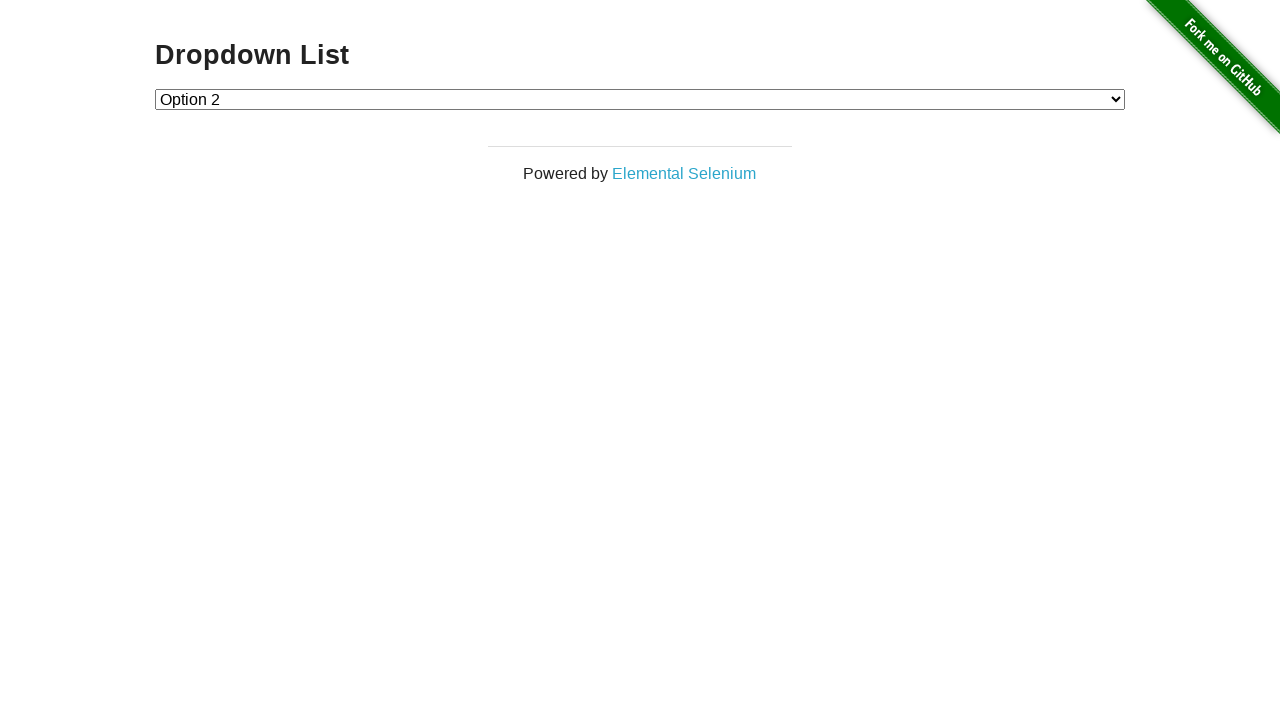

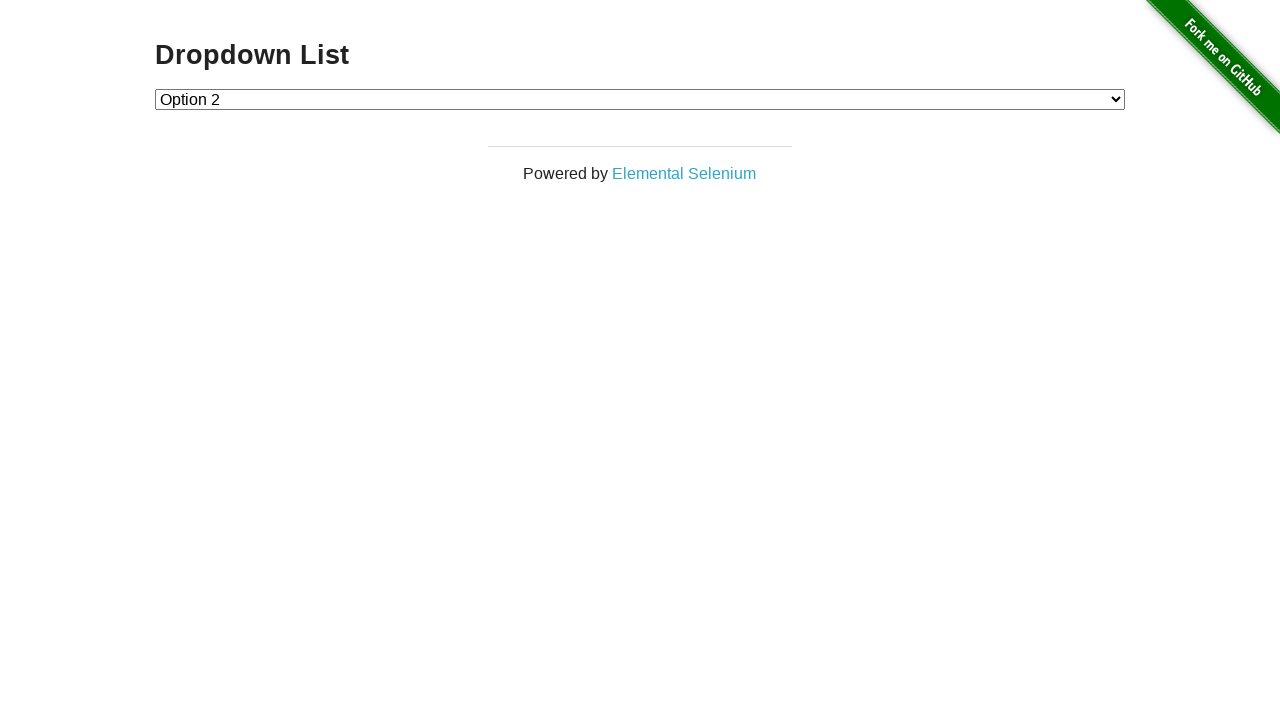